Checks if banner images on homepage are visible within the screen height

Starting URL: https://www.flipkart.com

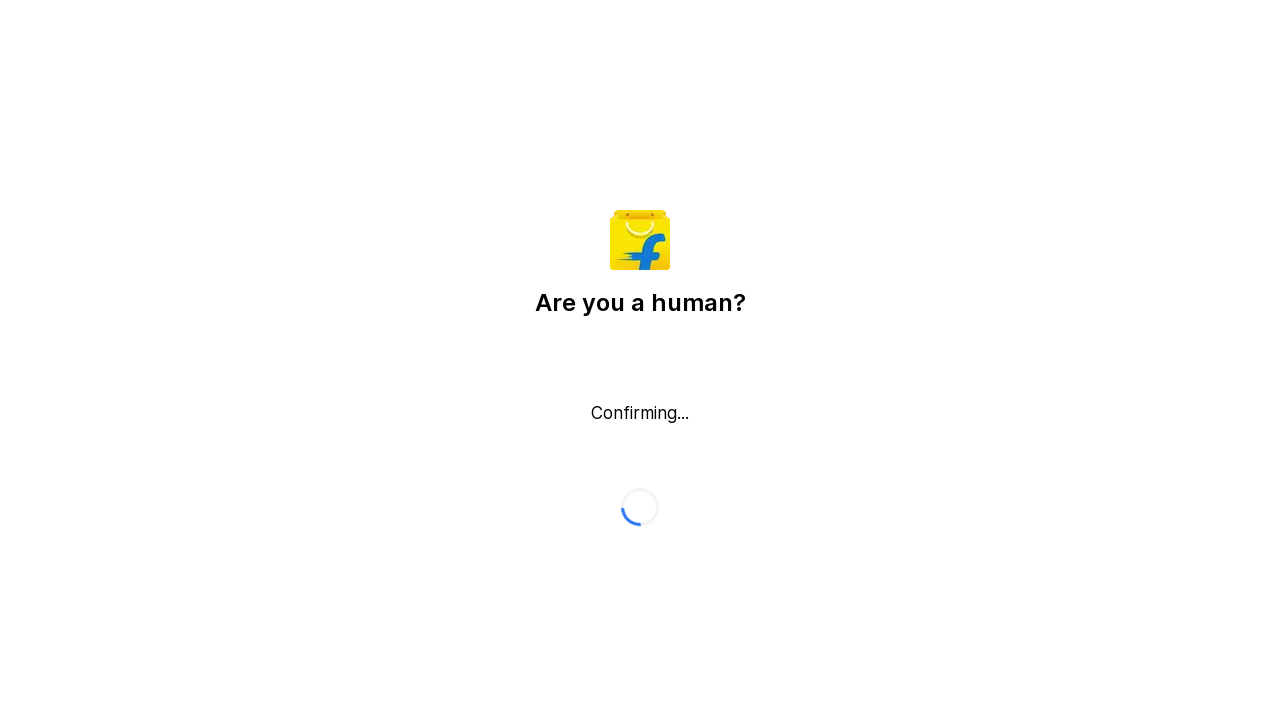

Retrieved viewport dimensions
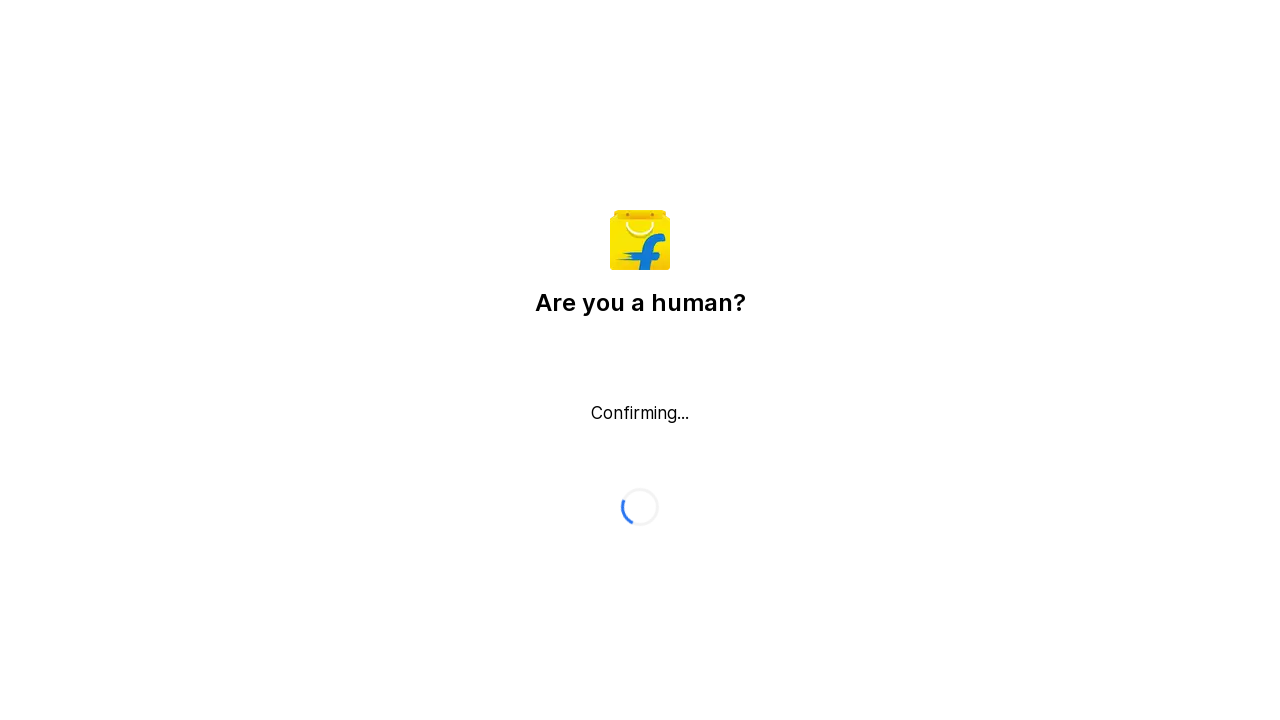

Waited 5 seconds for page to load
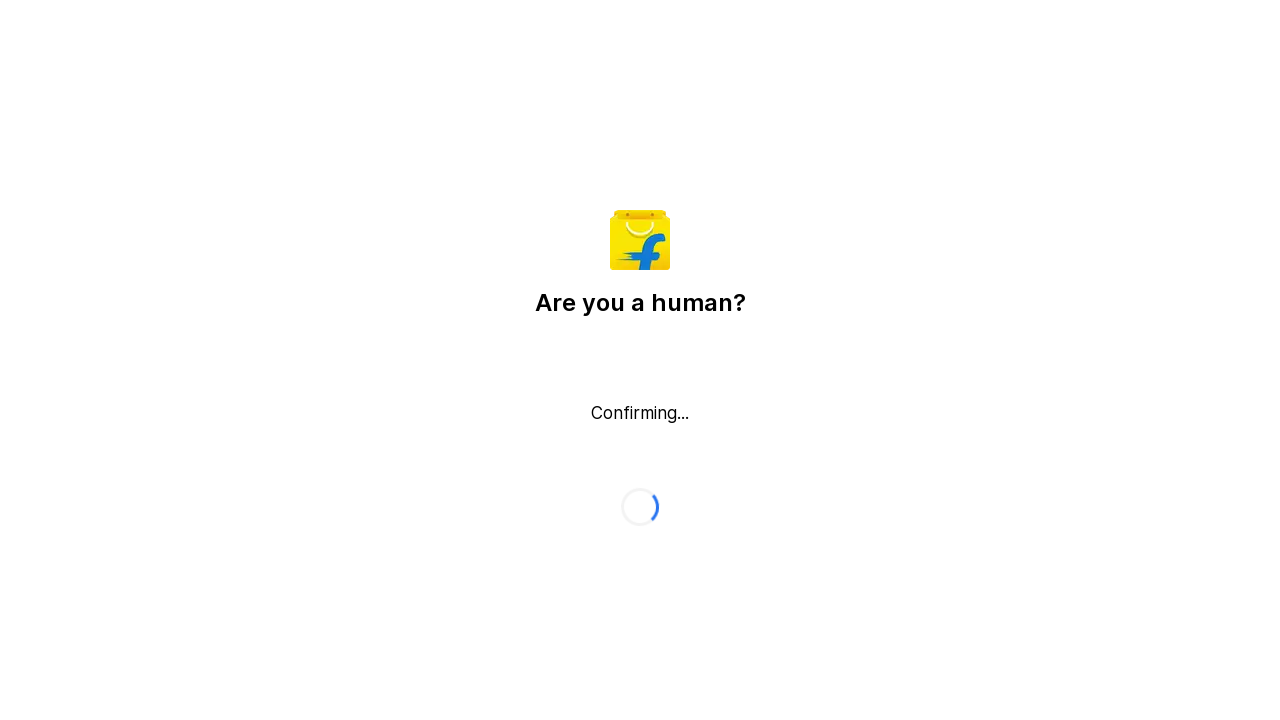

Located banner image element
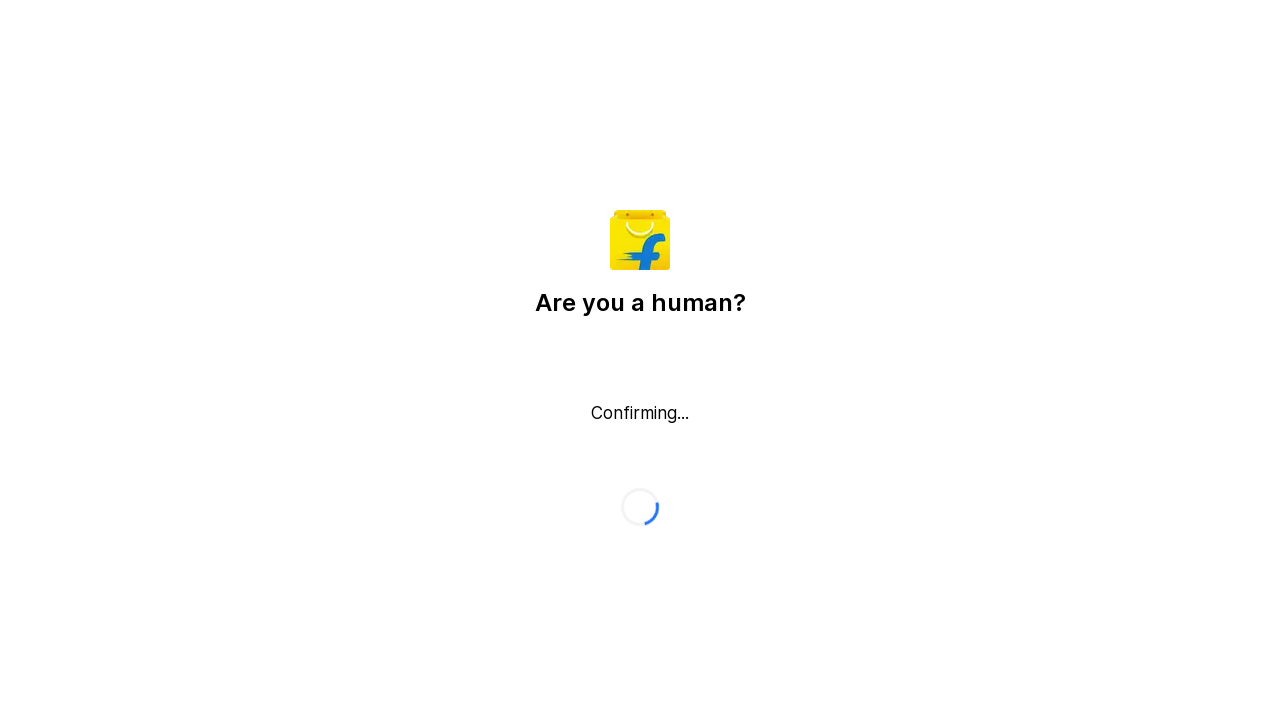

Failed to locate banner image element
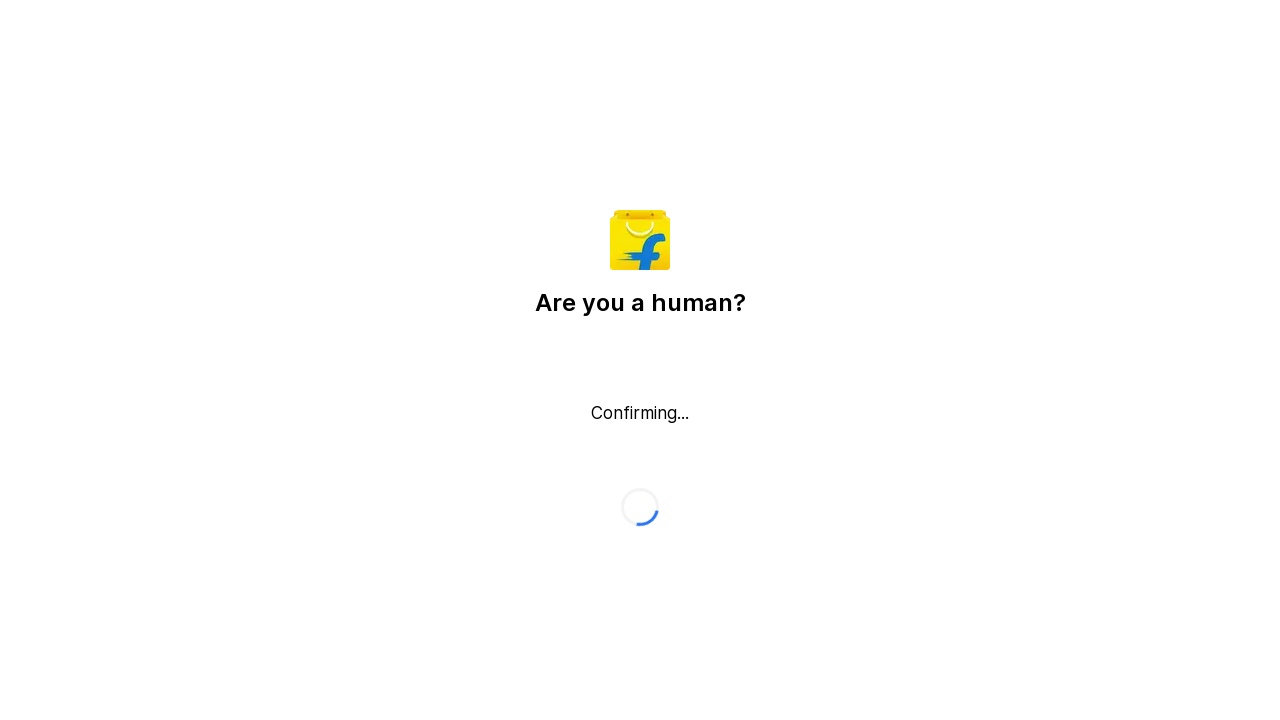

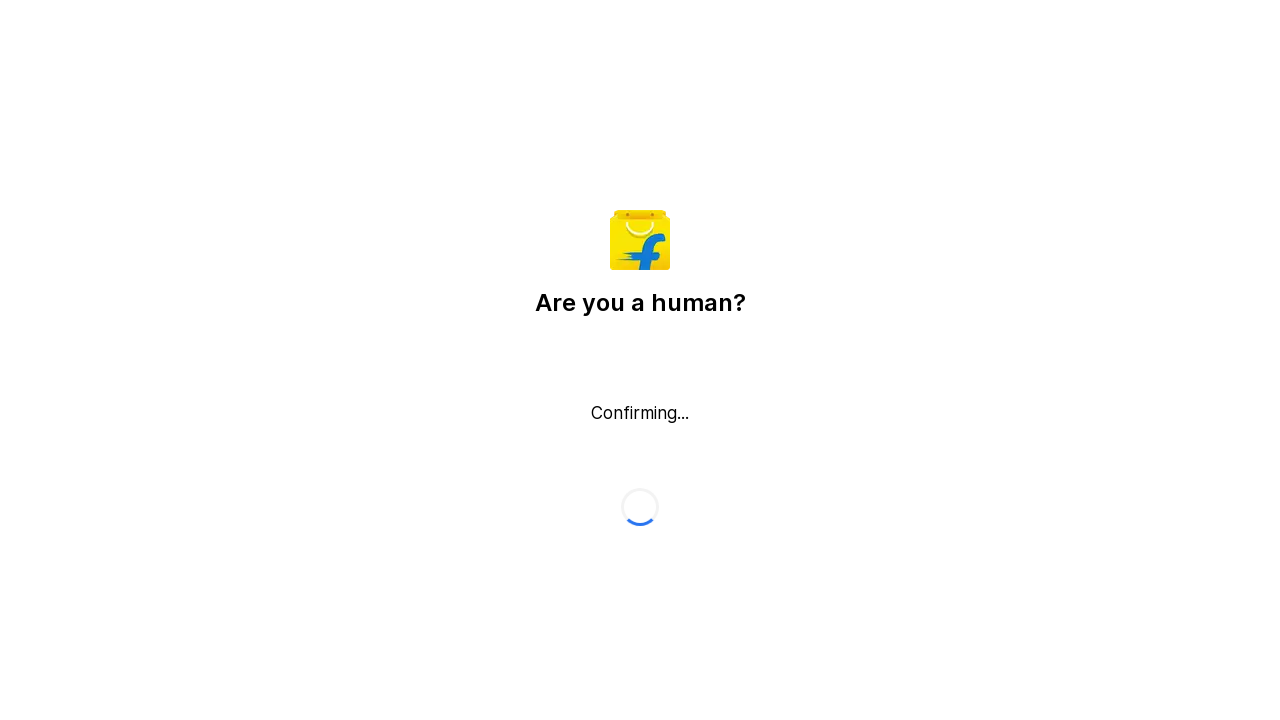